Tests JavaScript confirmation alert handling by clicking a button to trigger a confirmation dialog, accepting it, and verifying the result message displays correctly on the page.

Starting URL: http://the-internet.herokuapp.com/javascript_alerts

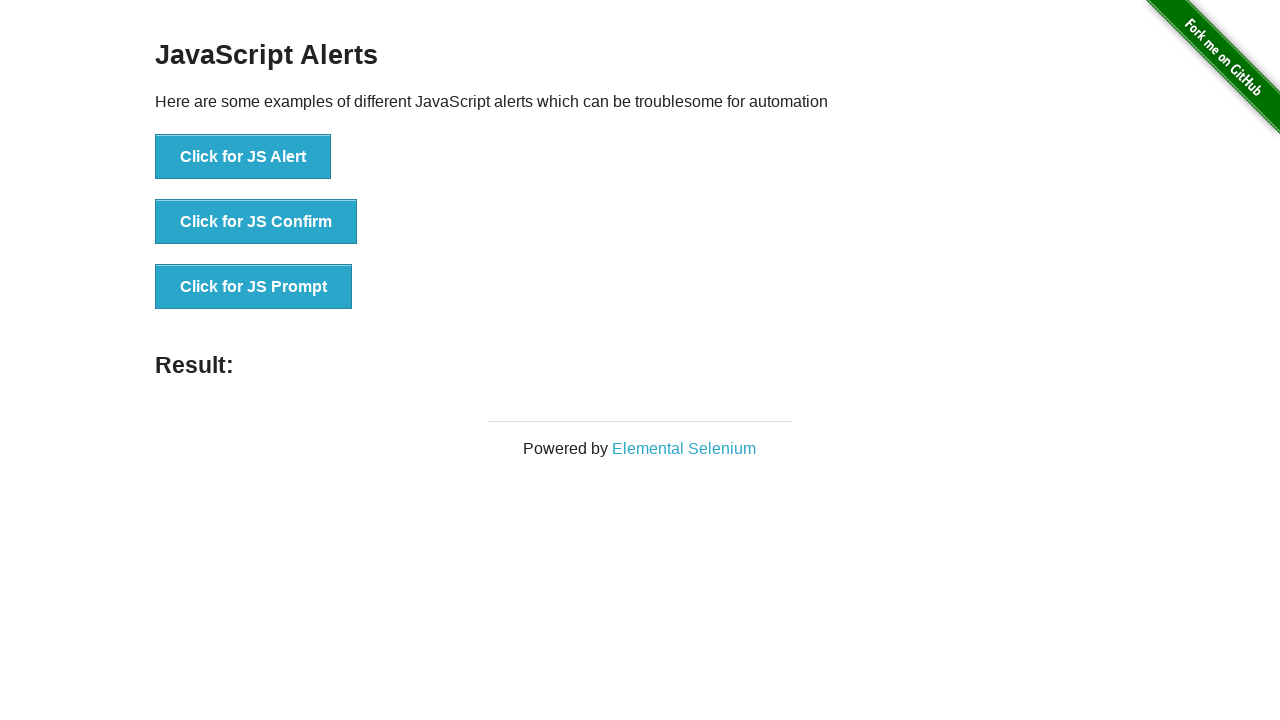

Set up dialog handler to accept confirmation alerts
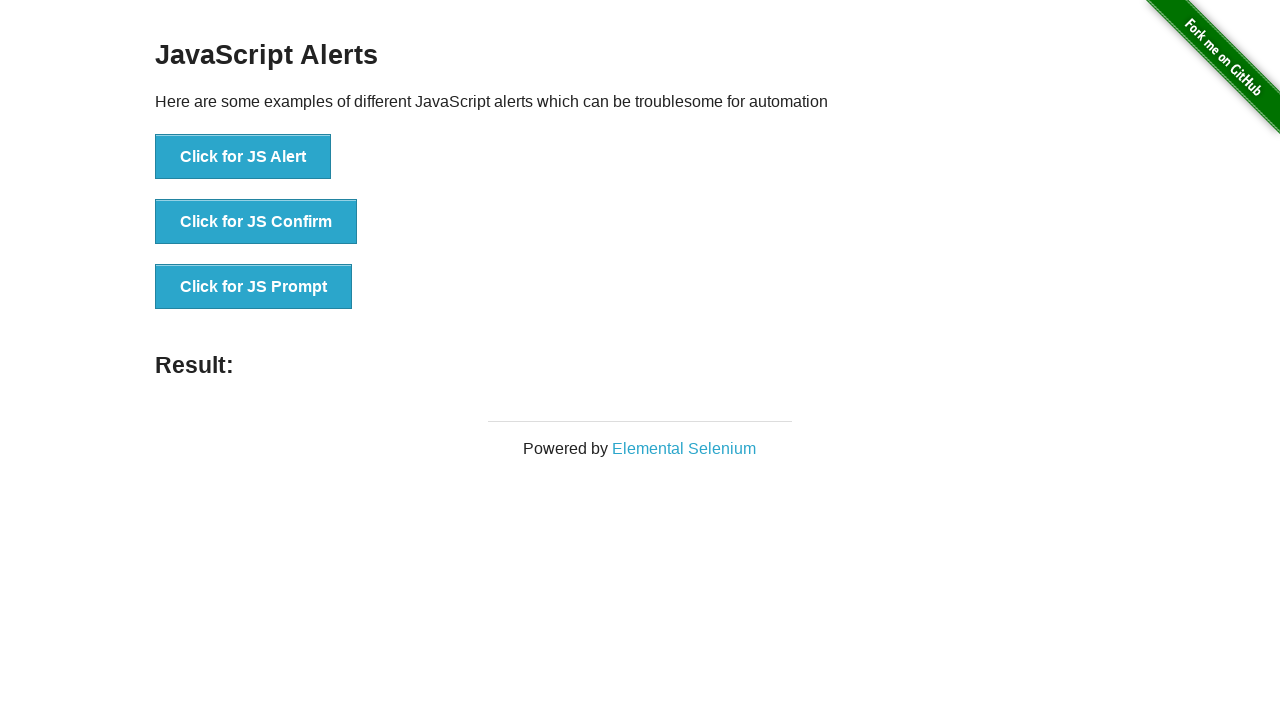

Clicked second button to trigger JavaScript confirmation alert at (256, 222) on button >> nth=1
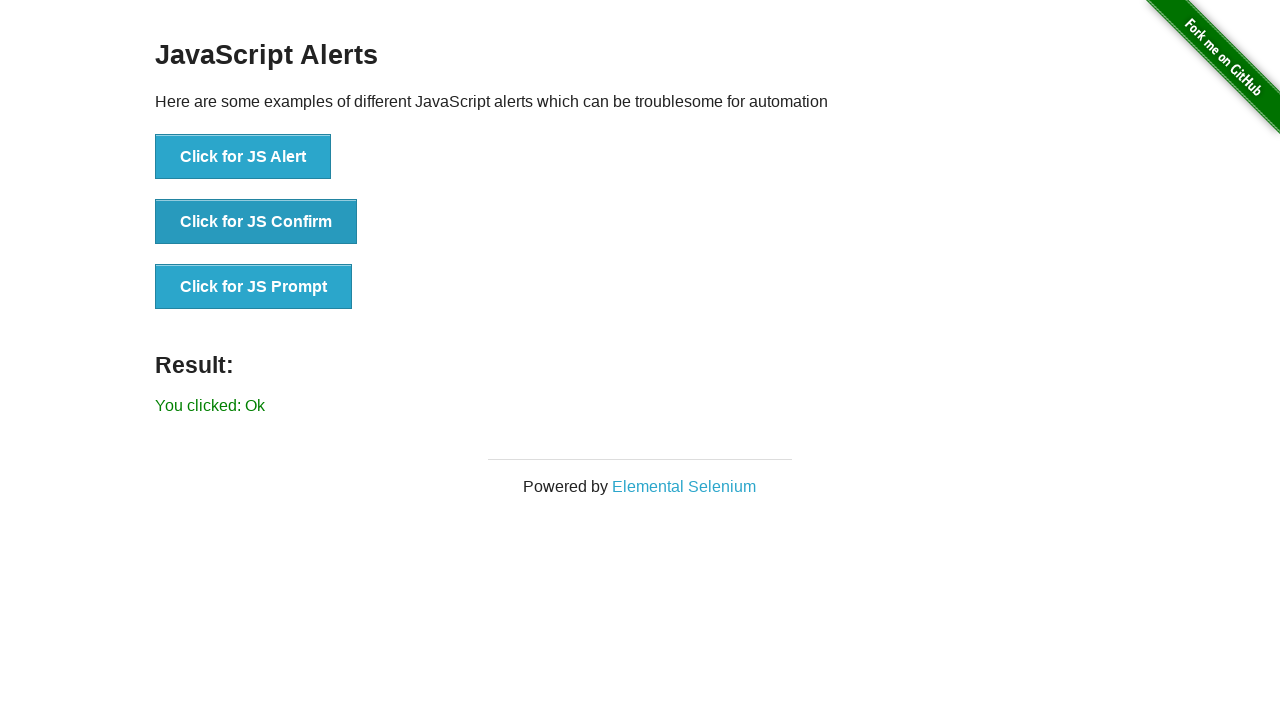

Result message element loaded
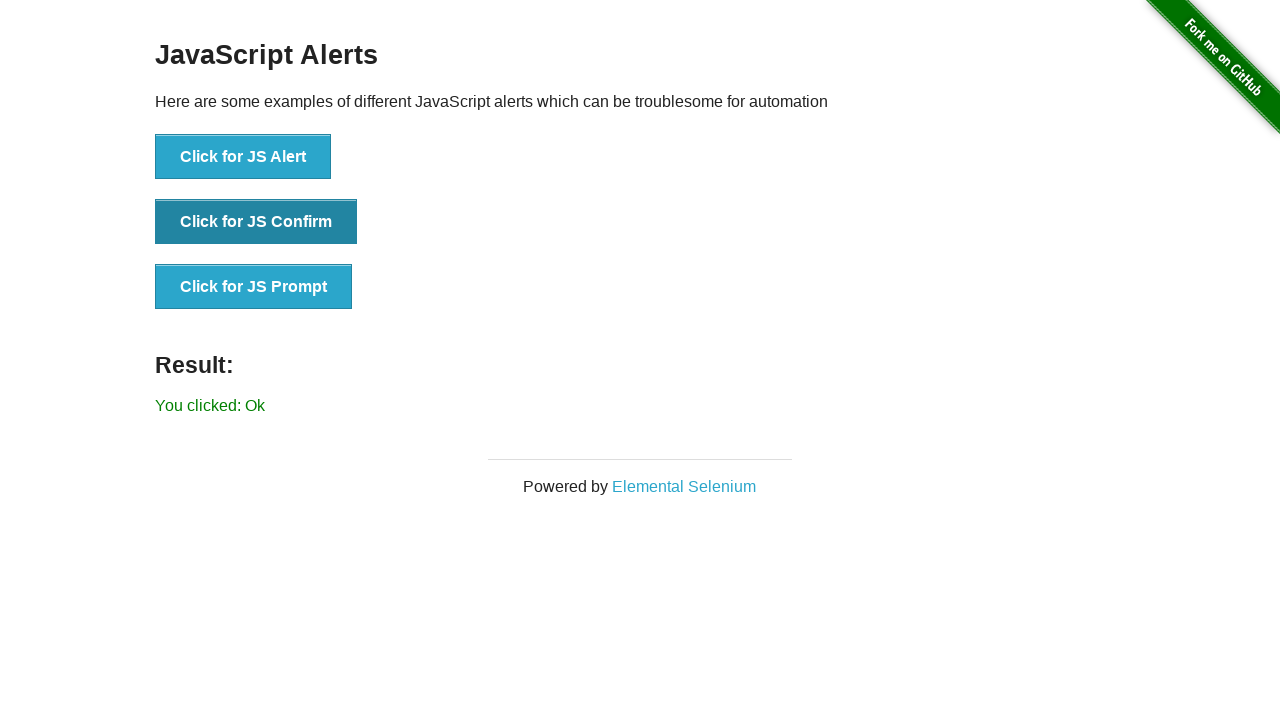

Retrieved result text content
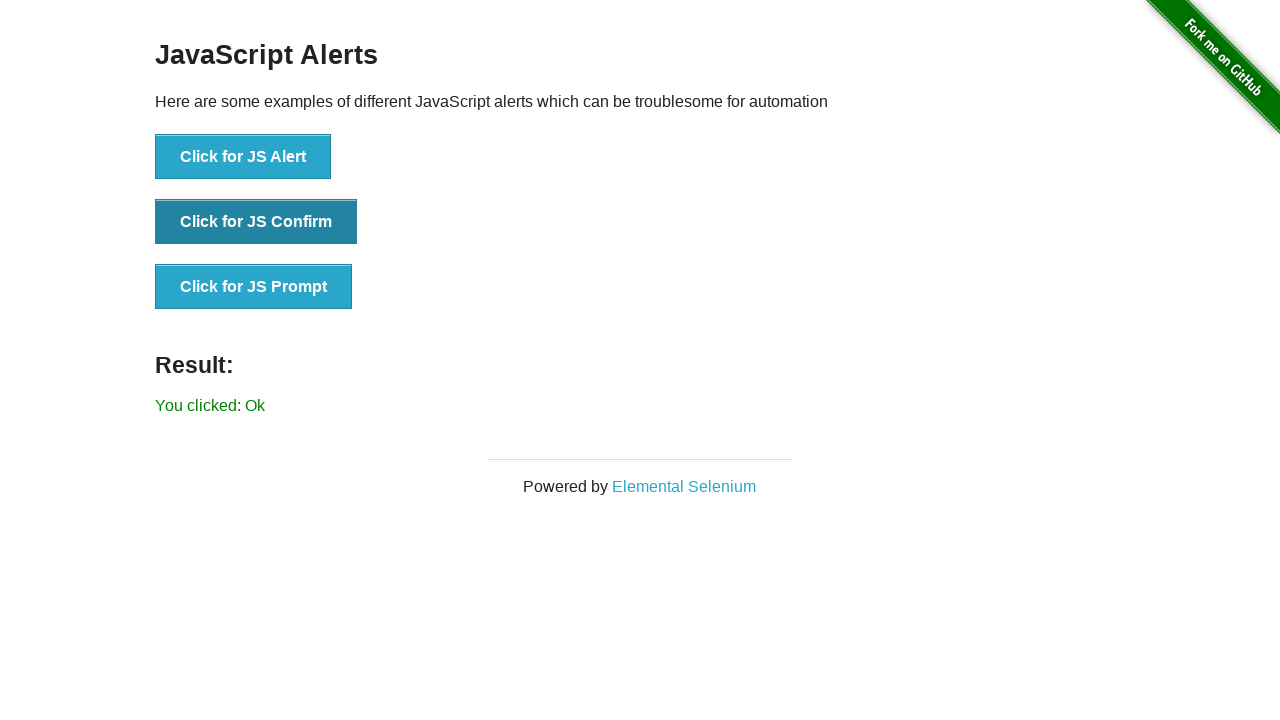

Verified result message displays 'You clicked: Ok'
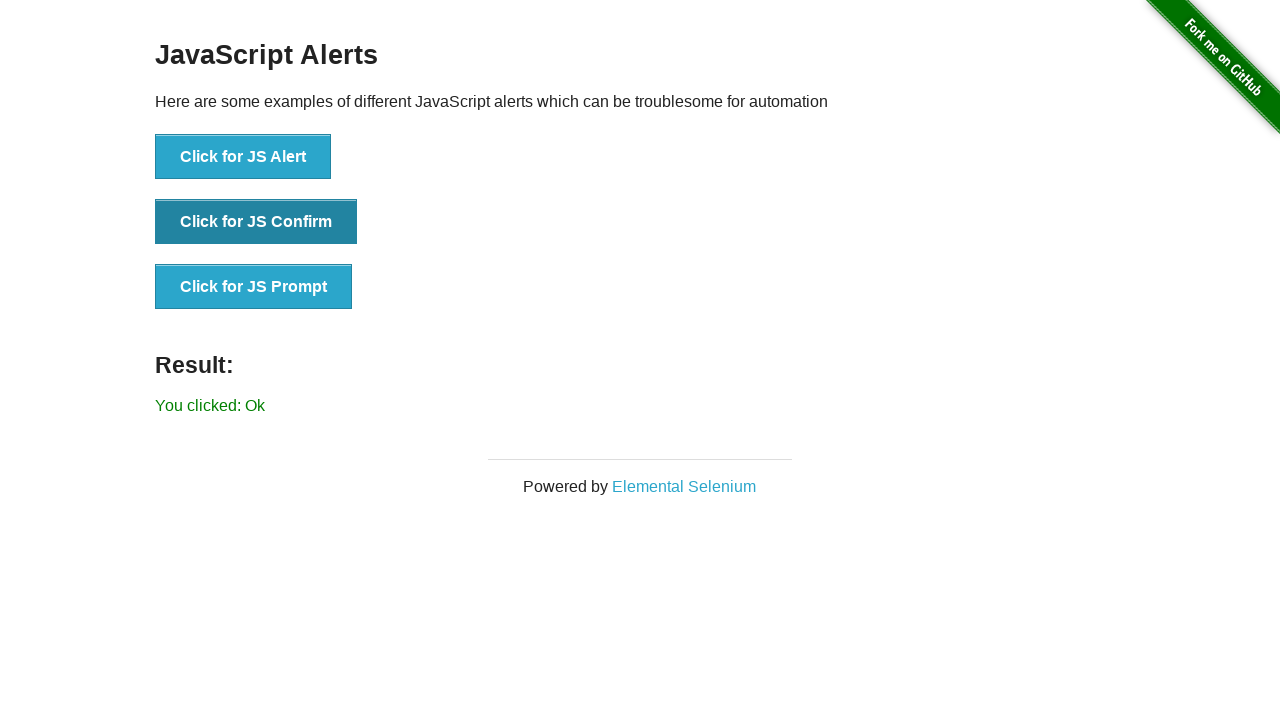

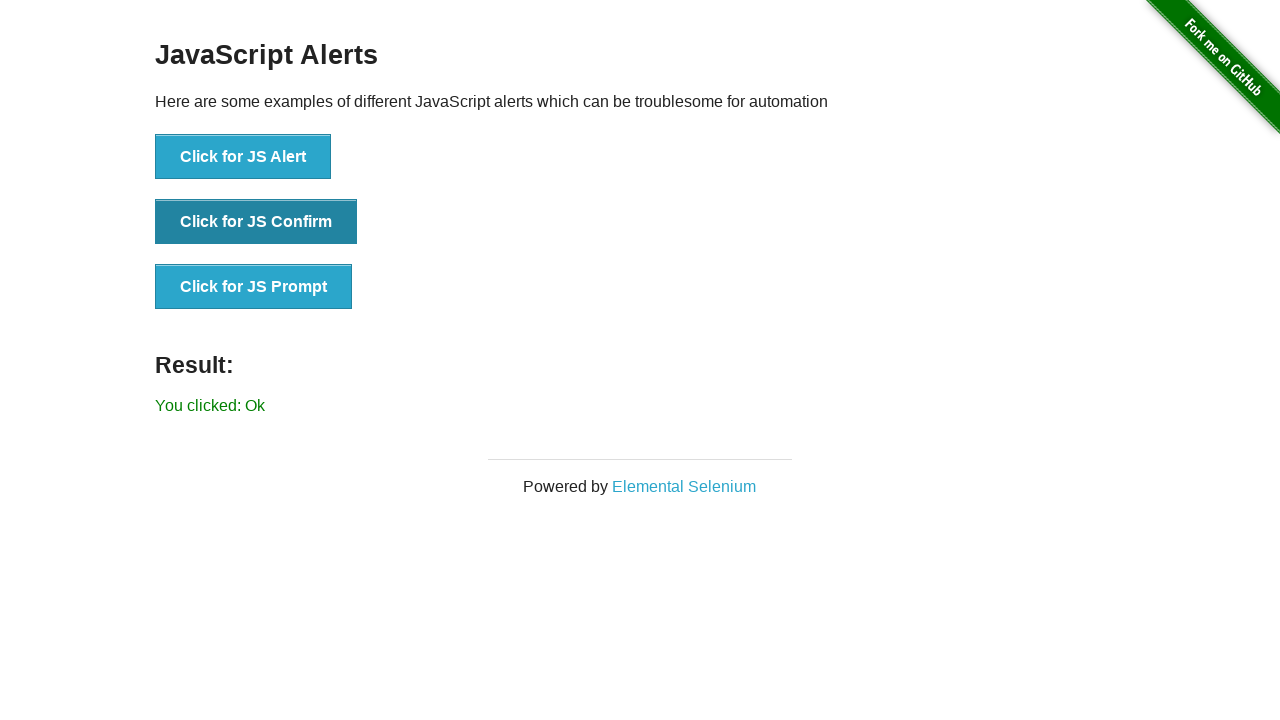